Tests browser window/tab handling by opening a new tab, navigating to a different page, and switching between the two tabs

Starting URL: https://www.tutorialspoint.com/selenium/practice/selenium_automation_practice.php

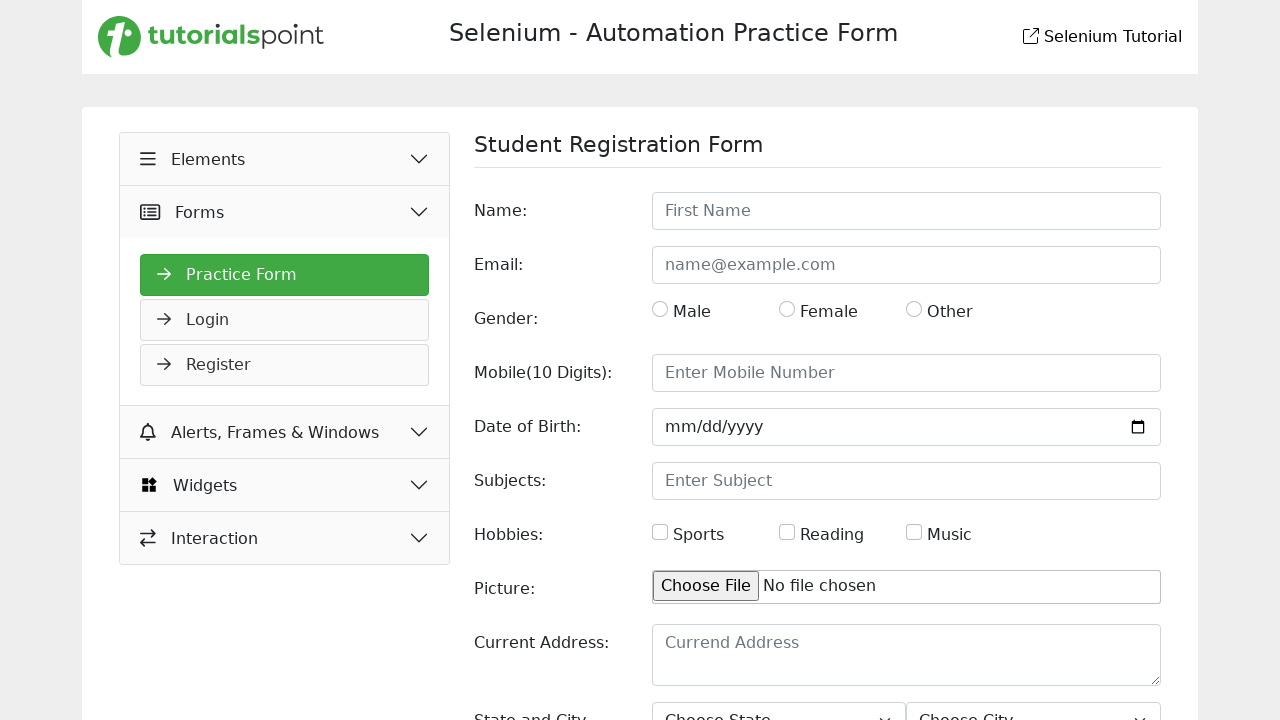

Created a new tab
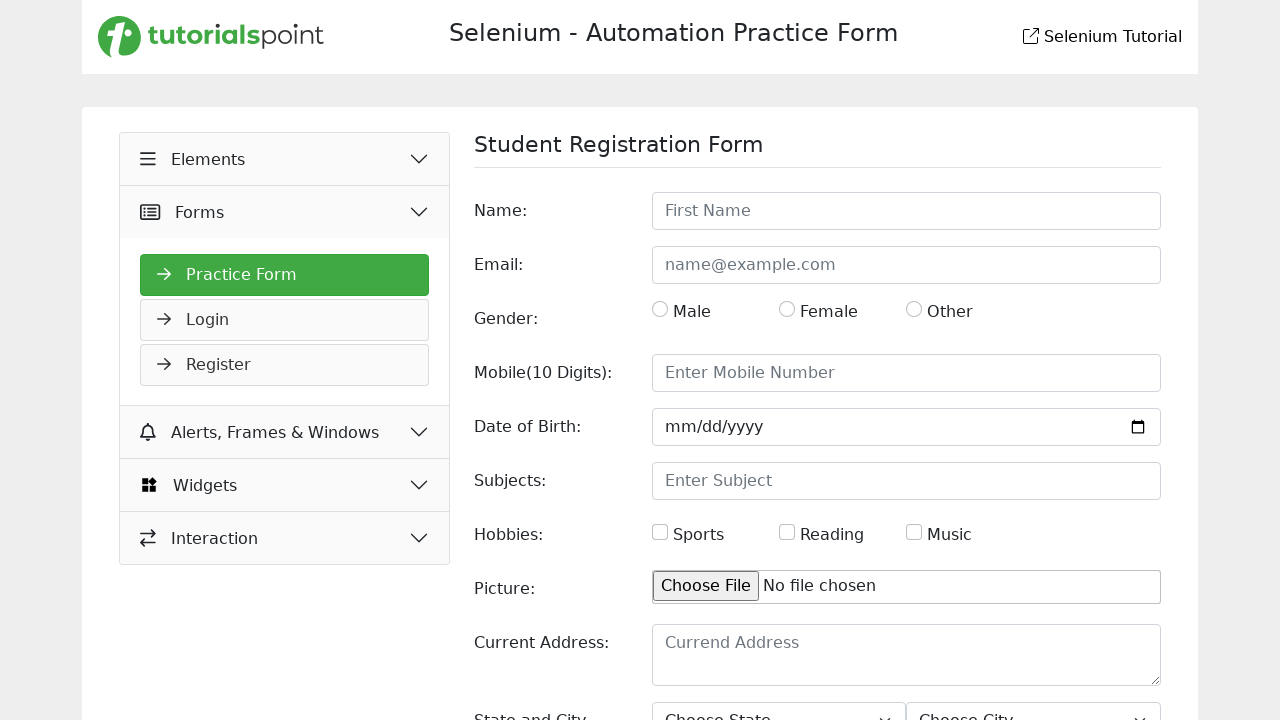

Navigated new tab to https://practice-automation.com/iframes/
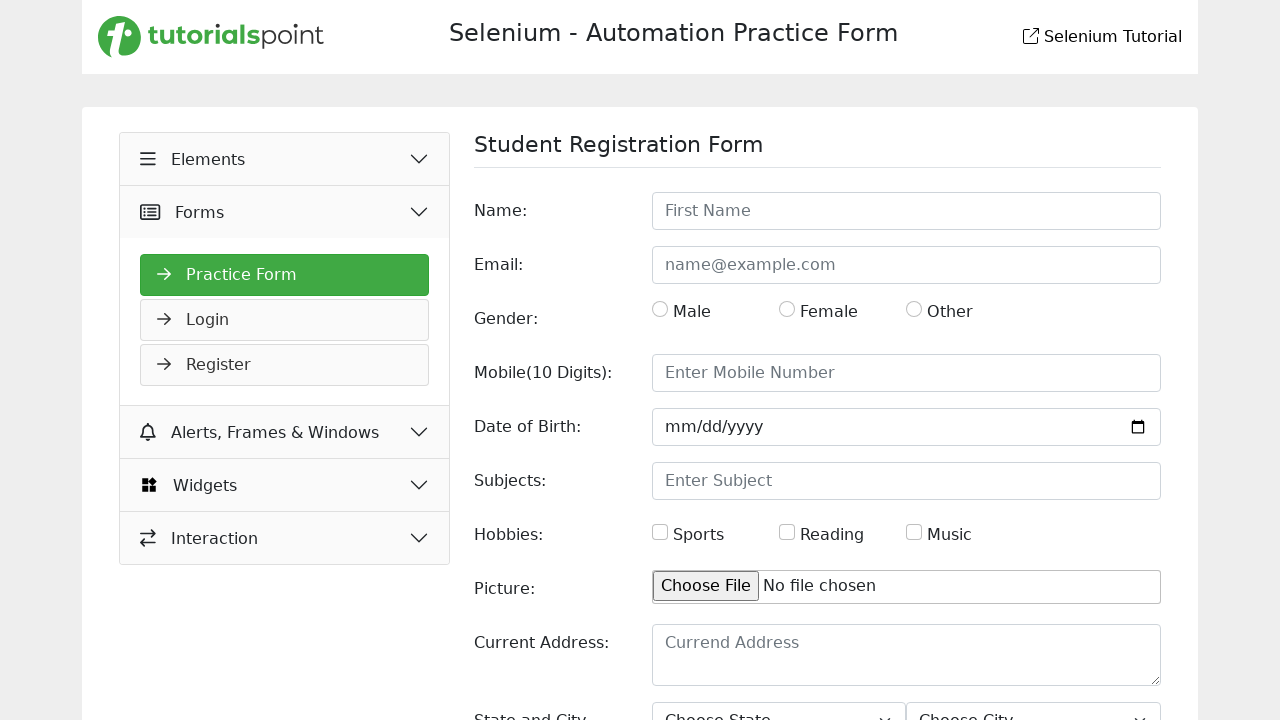

New page loaded completely
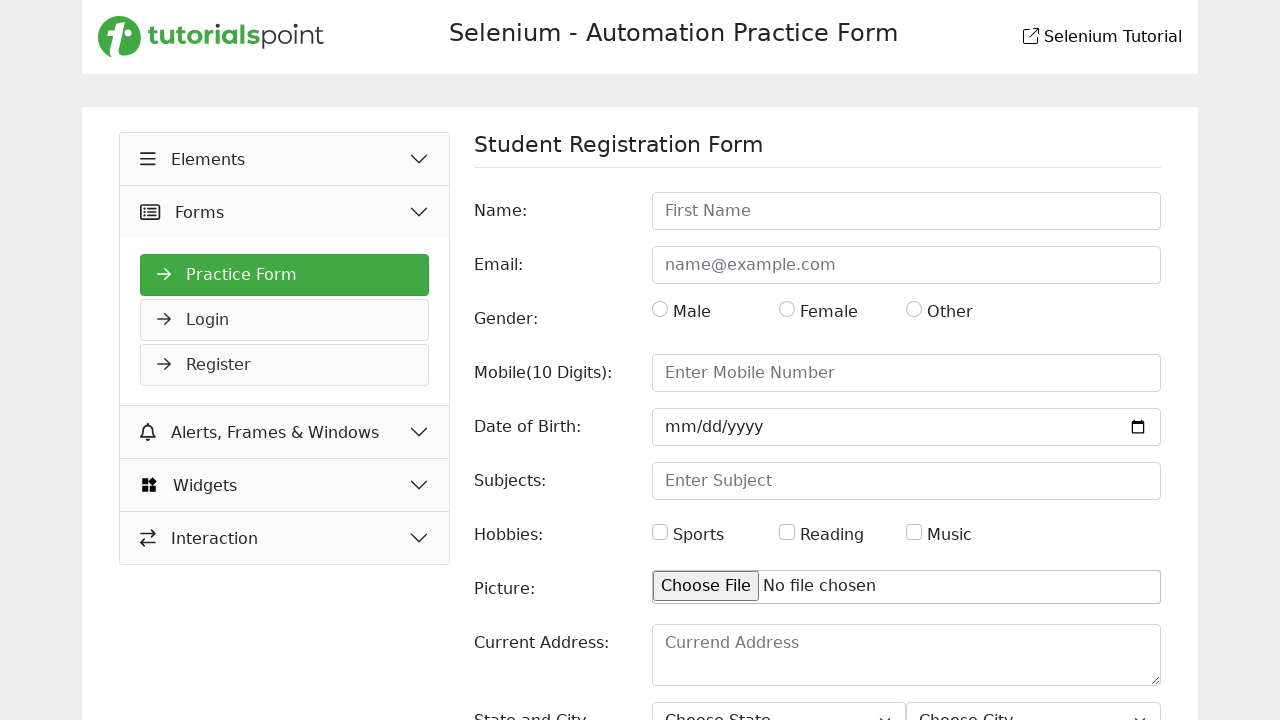

Switched focus to the original tab
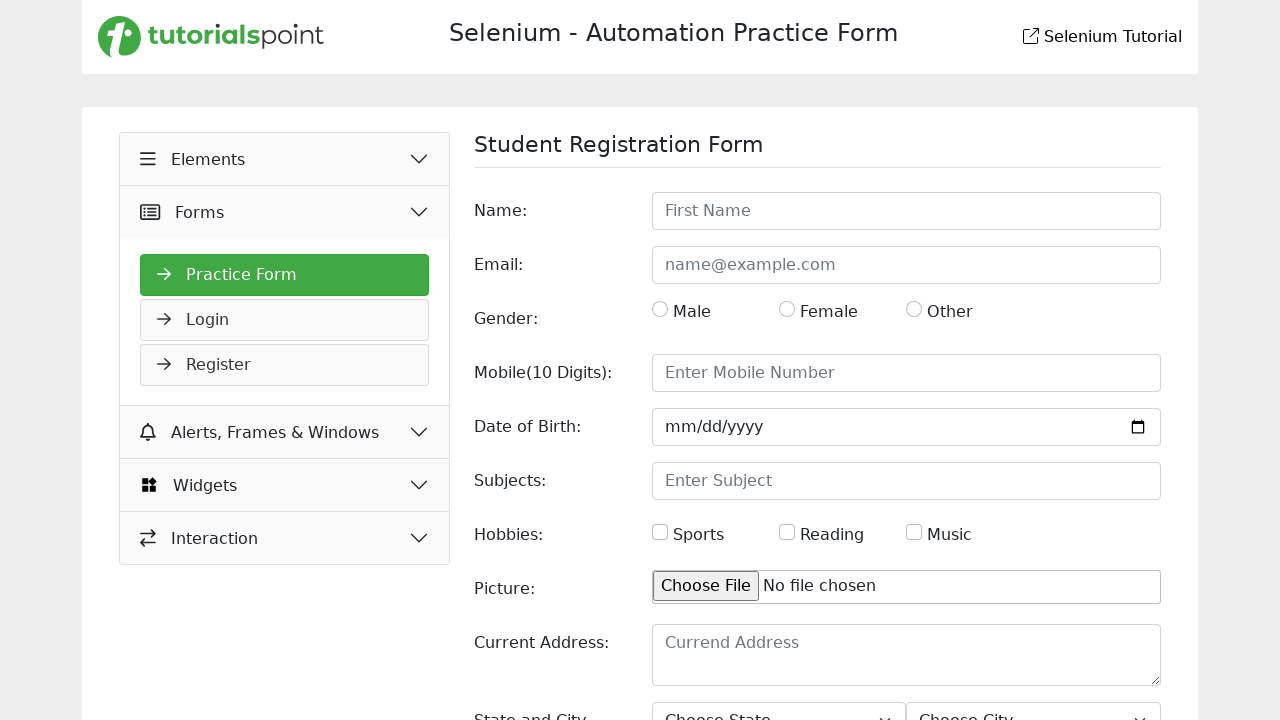

Waited 2 seconds to observe the switch to original tab
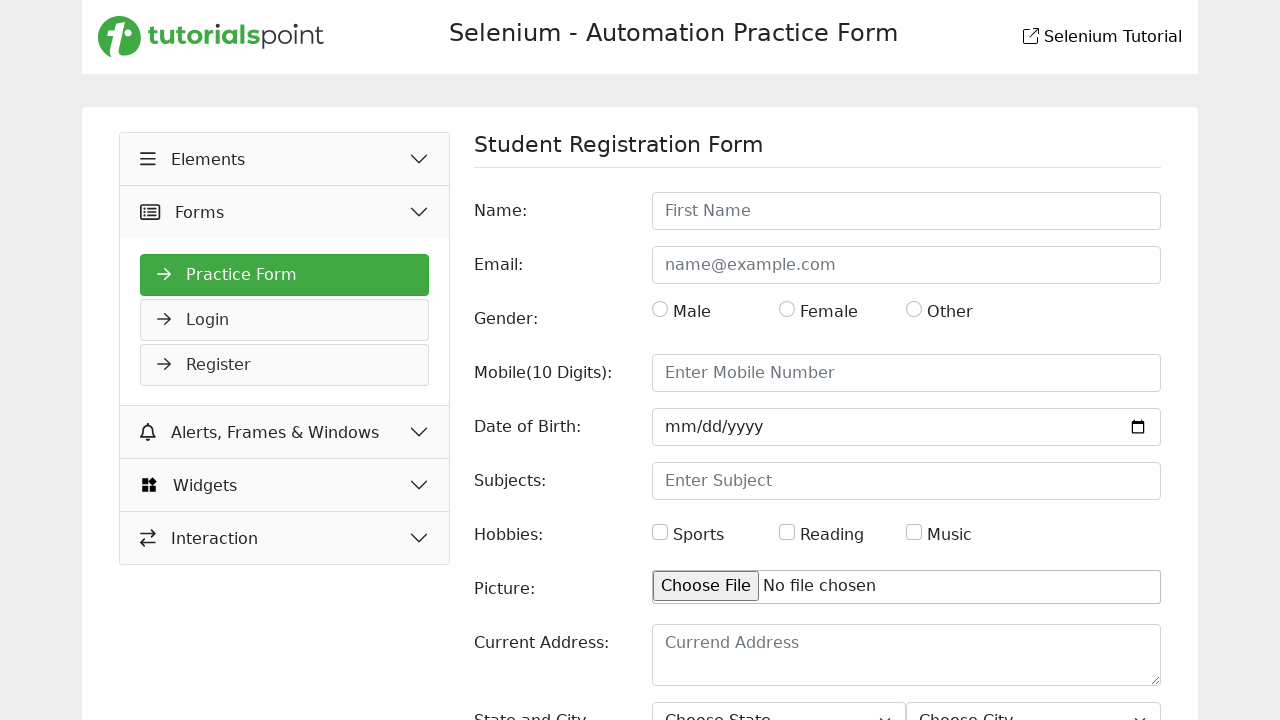

Switched focus back to the new tab
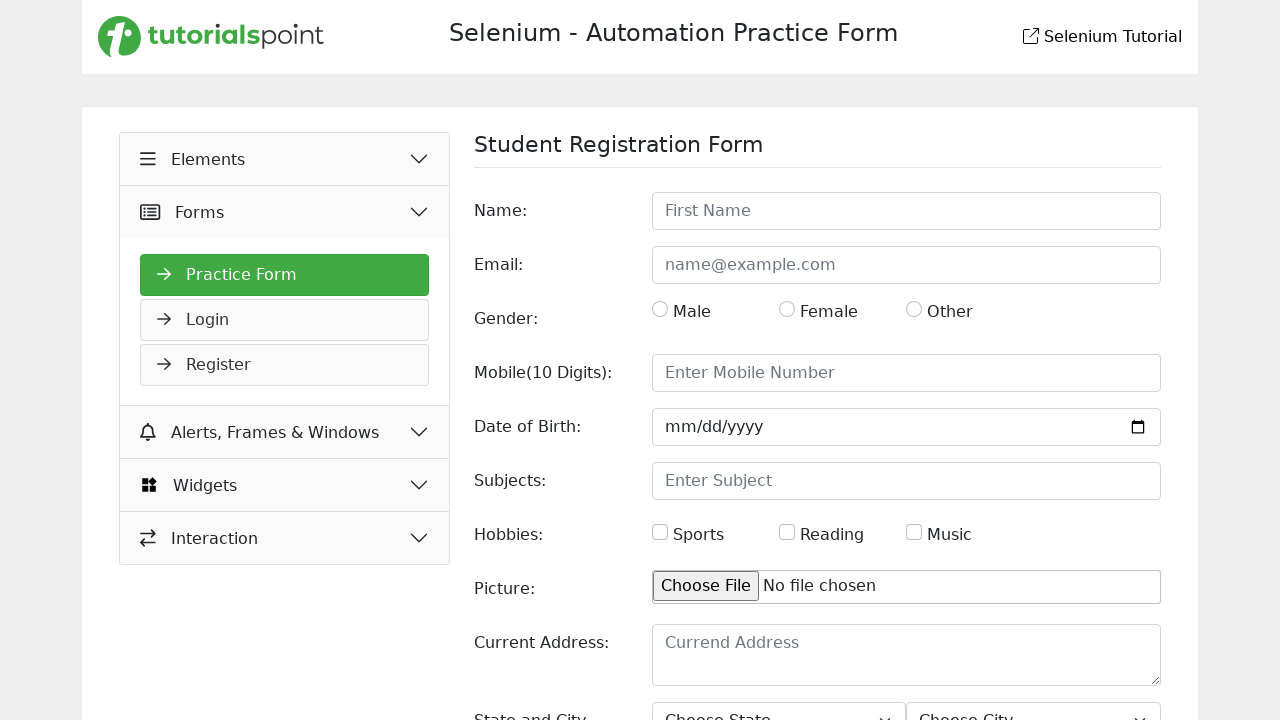

Waited 2 seconds to observe the switch to new tab
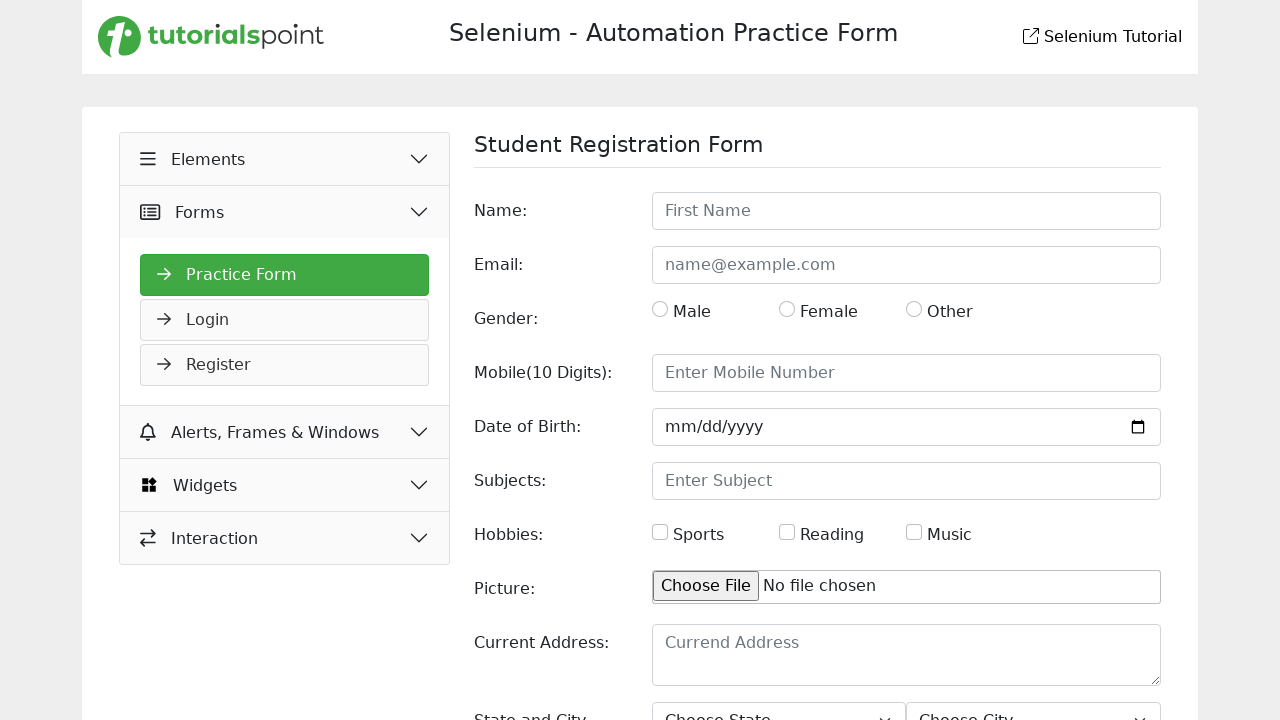

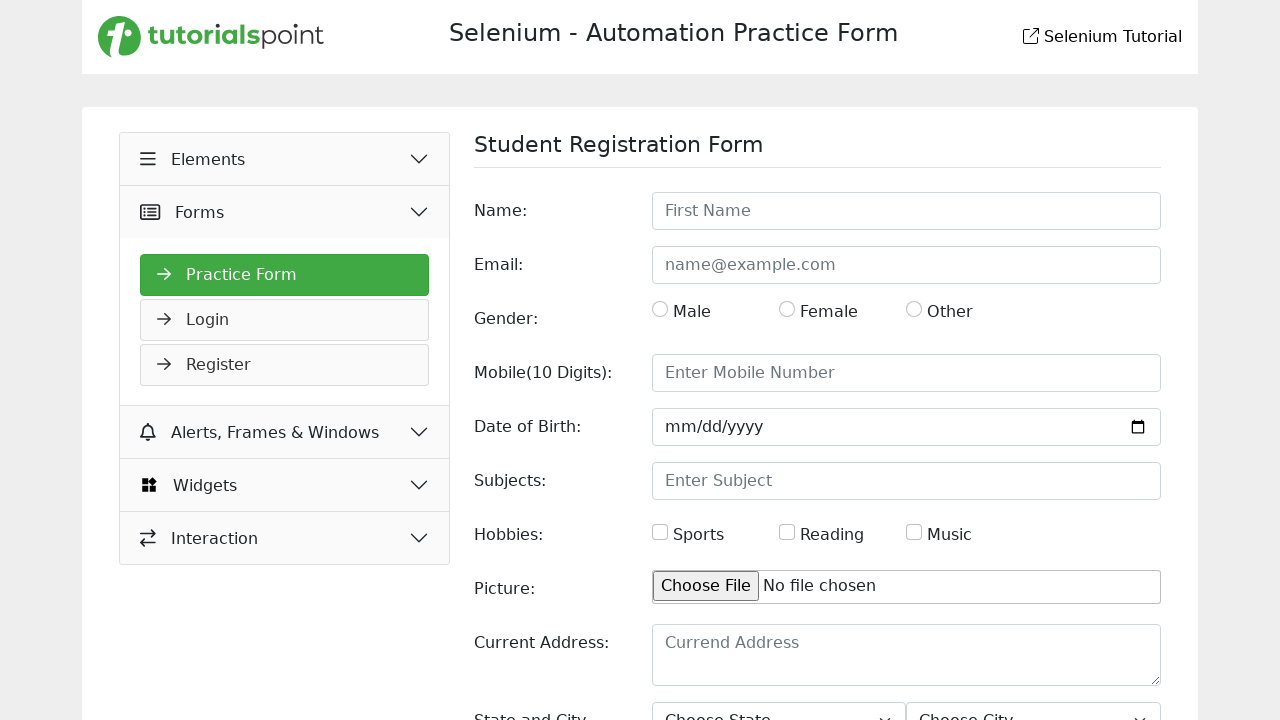